Tests JavaScript prompt dialog by clicking the prompt button, entering text, accepting it, and verifying the entered text is displayed in the result

Starting URL: https://the-internet.herokuapp.com/javascript_alerts

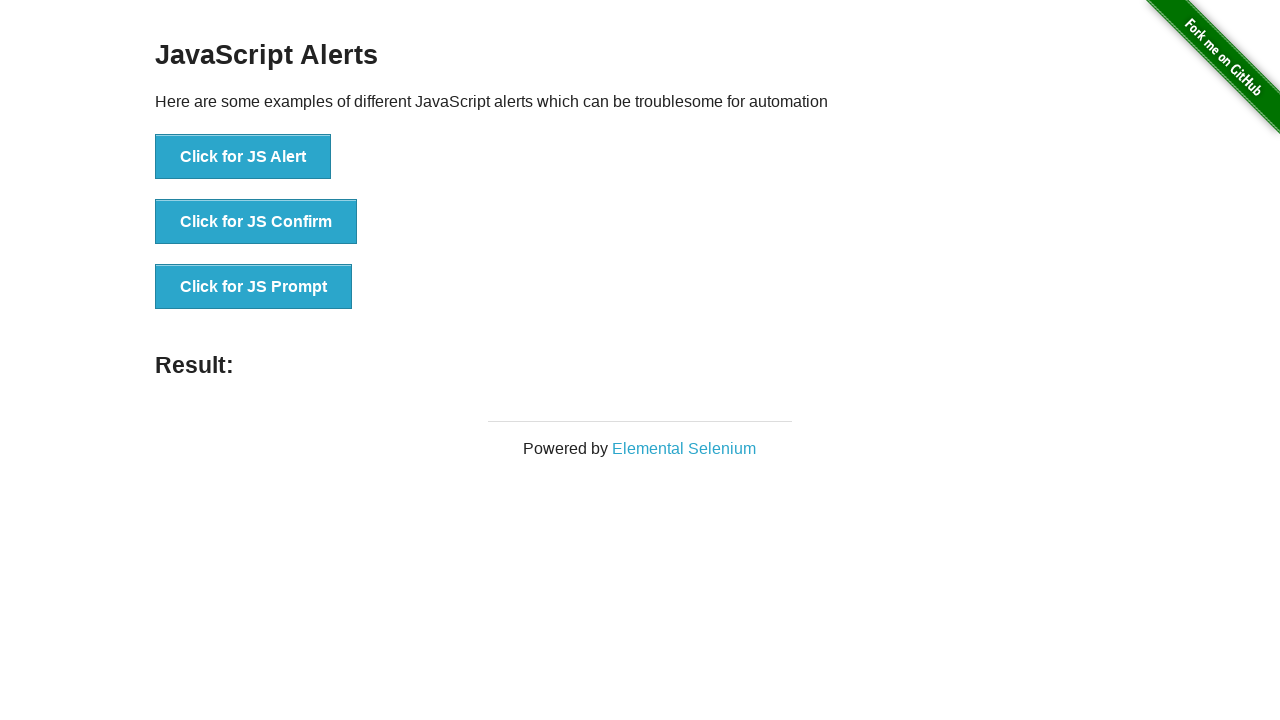

Set up dialog handler to accept prompt and enter text
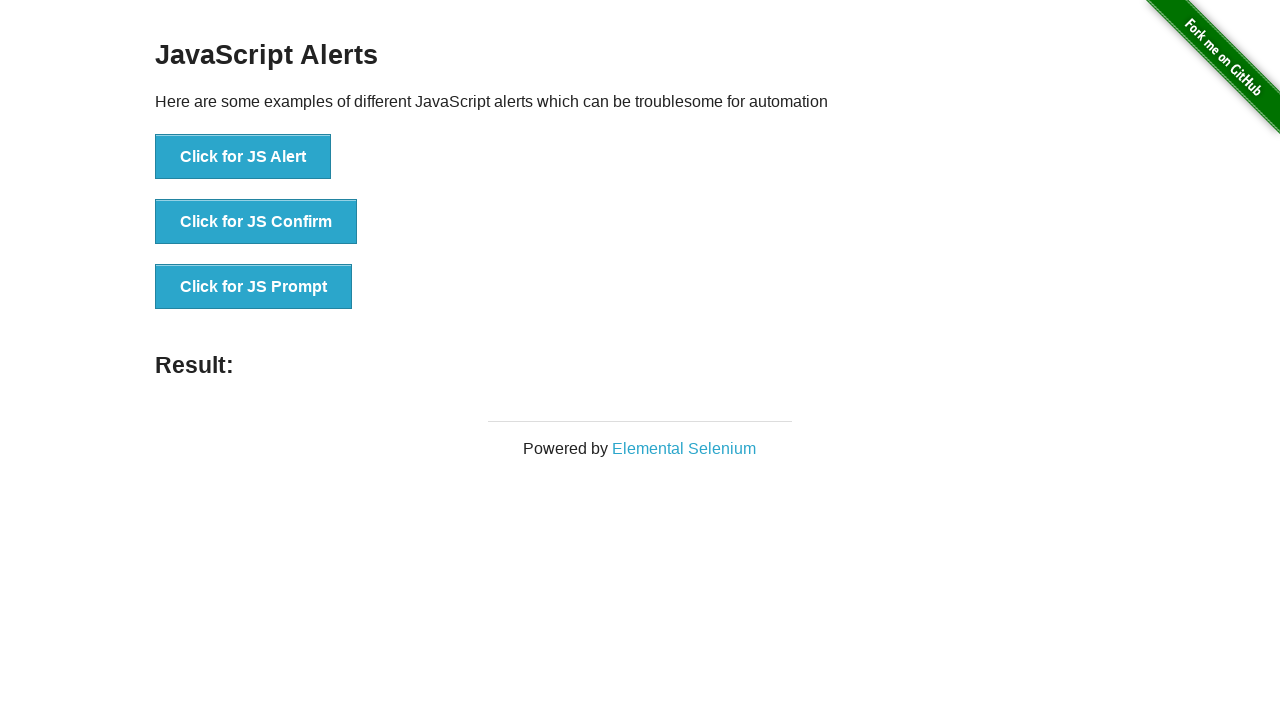

Clicked the JS Prompt button at (254, 287) on text=Click for JS Prompt
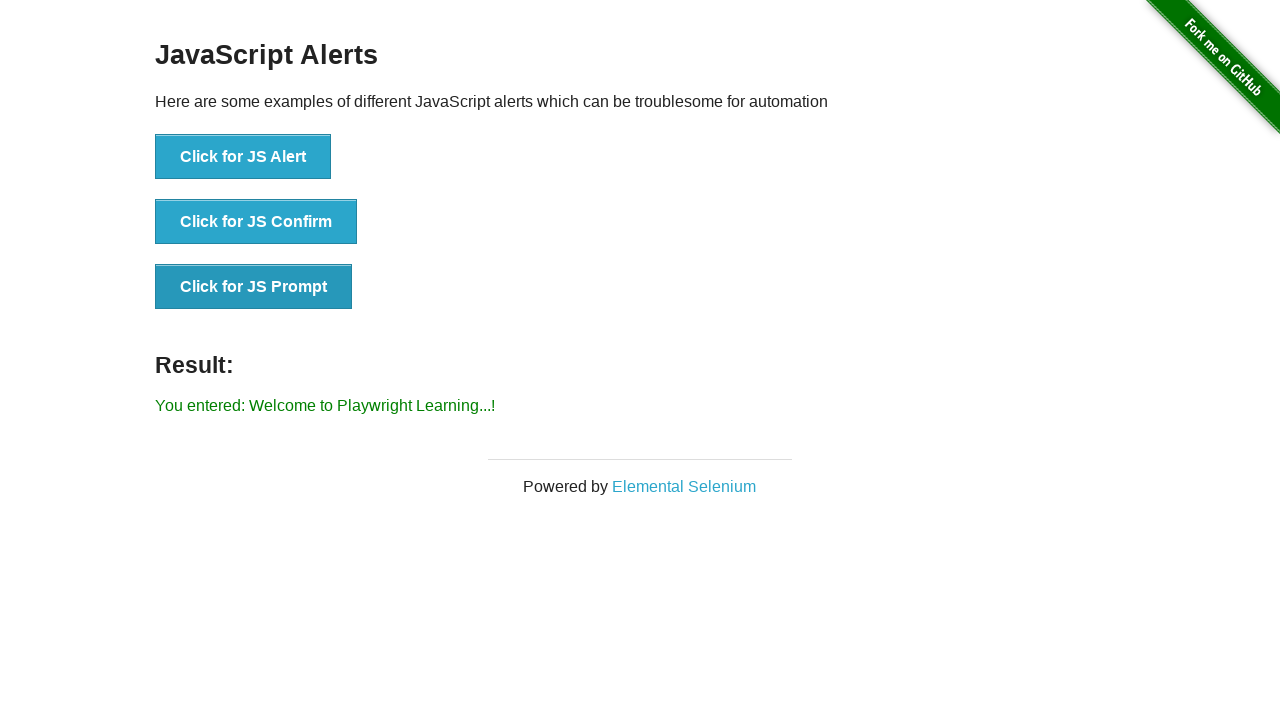

Verified that entered text is displayed in result
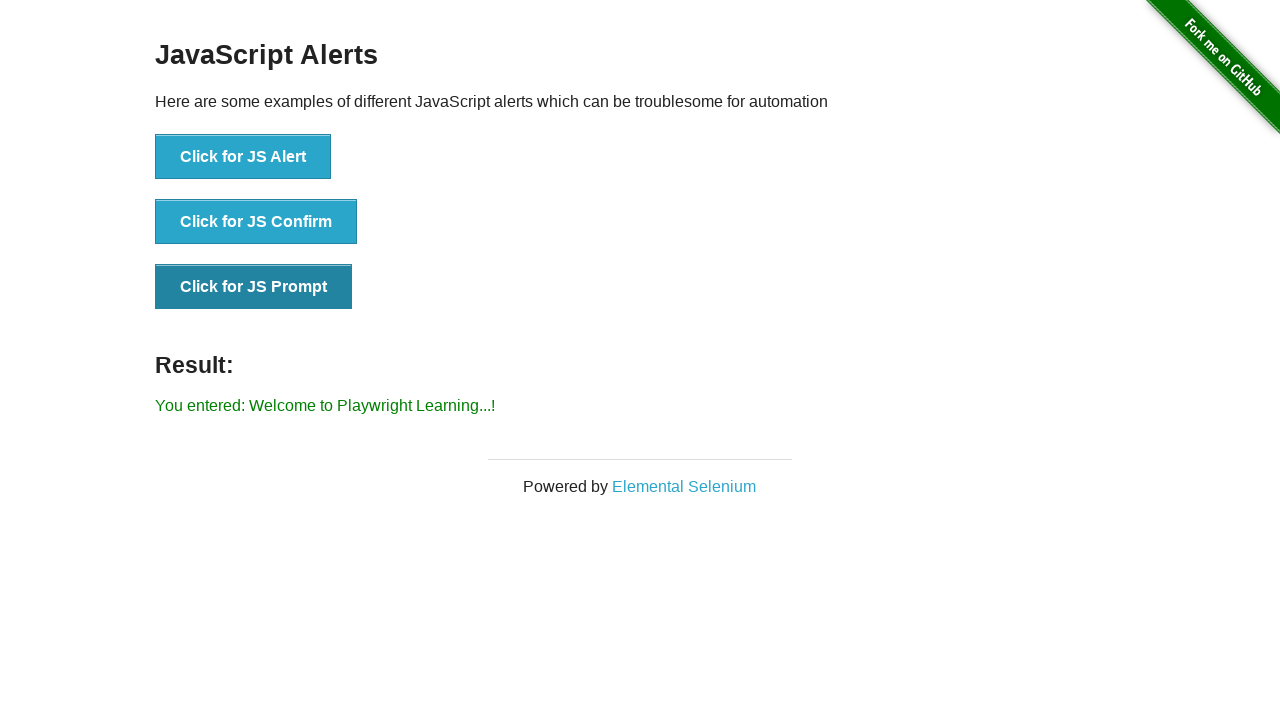

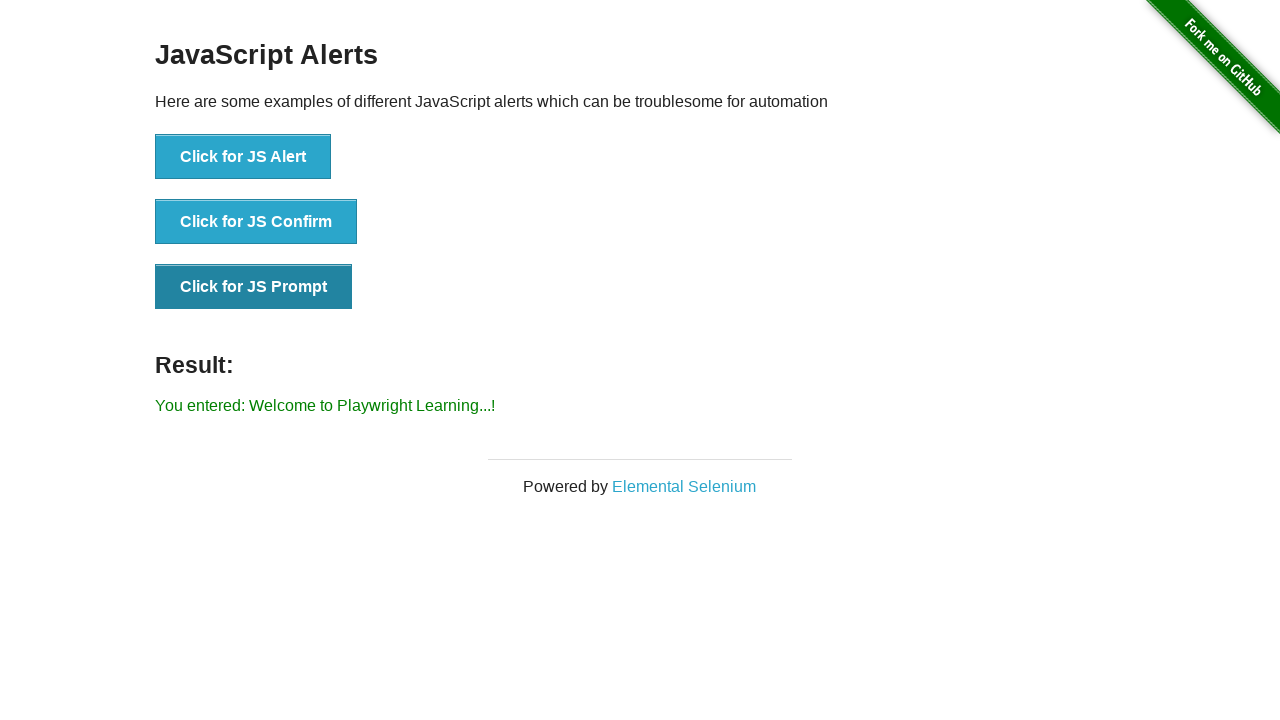